Tests browser tab handling by opening a new tab and navigating to a registration page, then switching back to the original tab

Starting URL: https://test.my-fork.com/

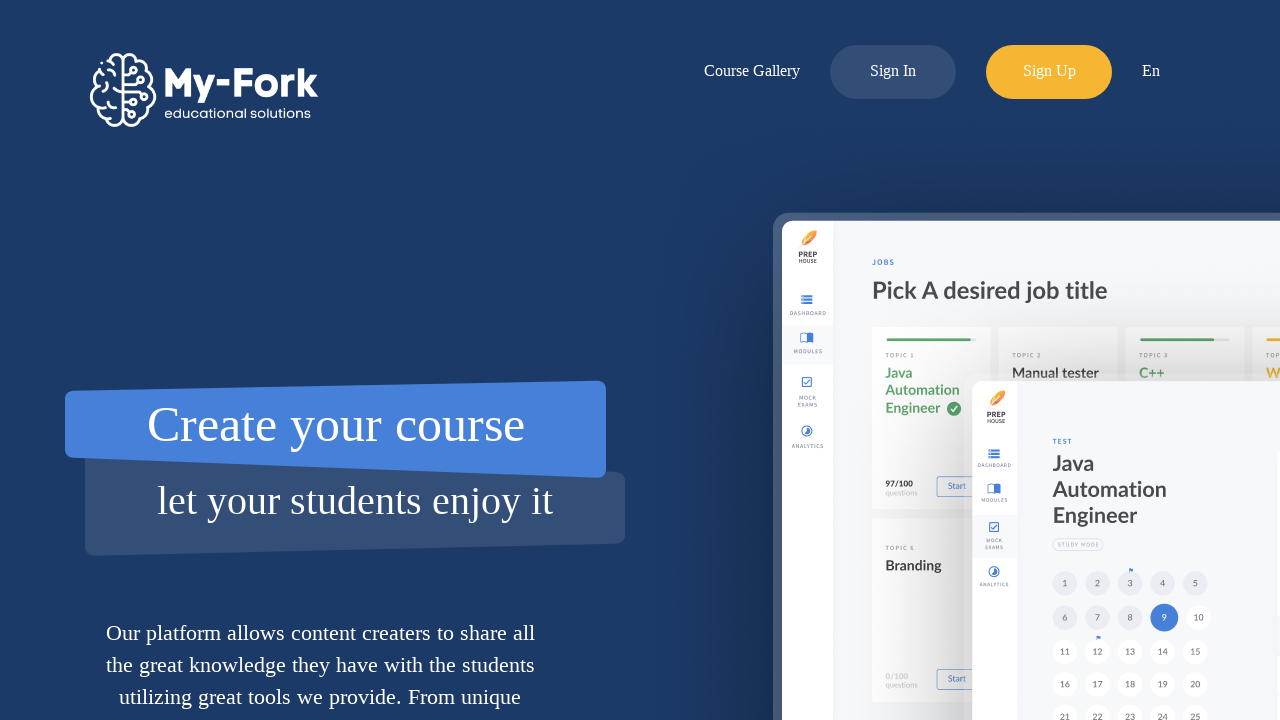

Opened a new browser tab
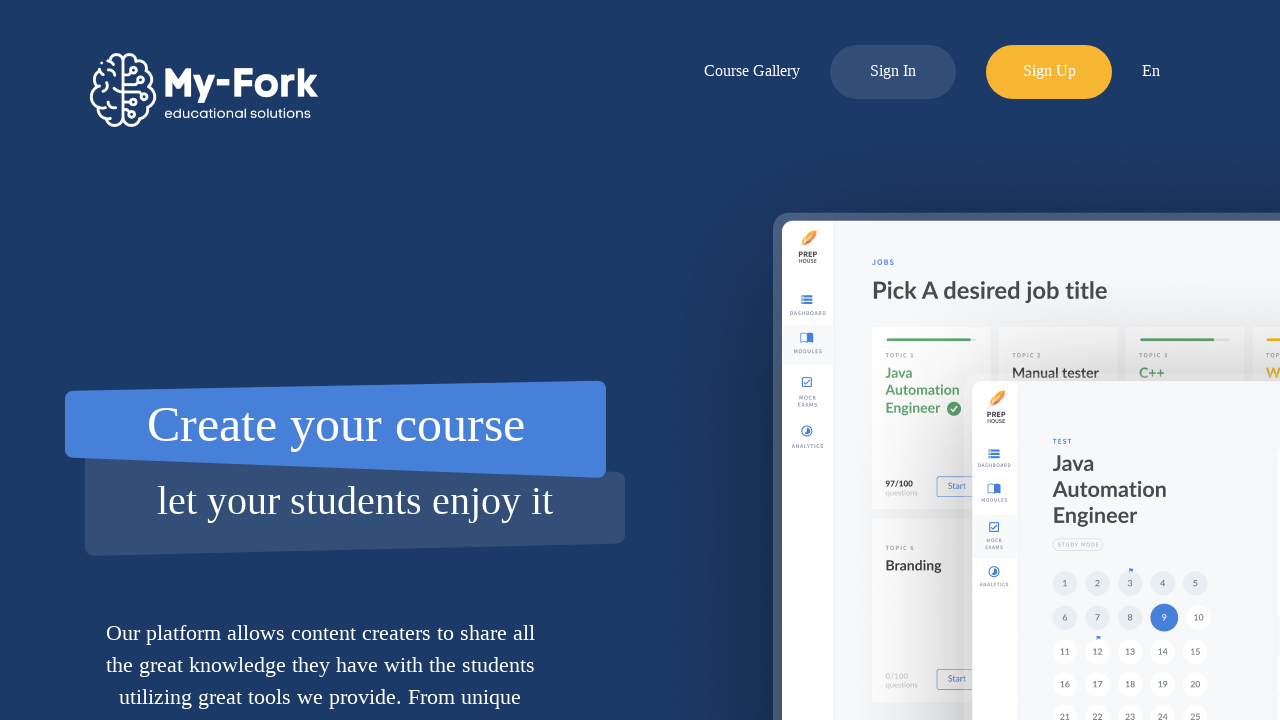

Navigated new tab to registration page at https://test.my-fork.com/register
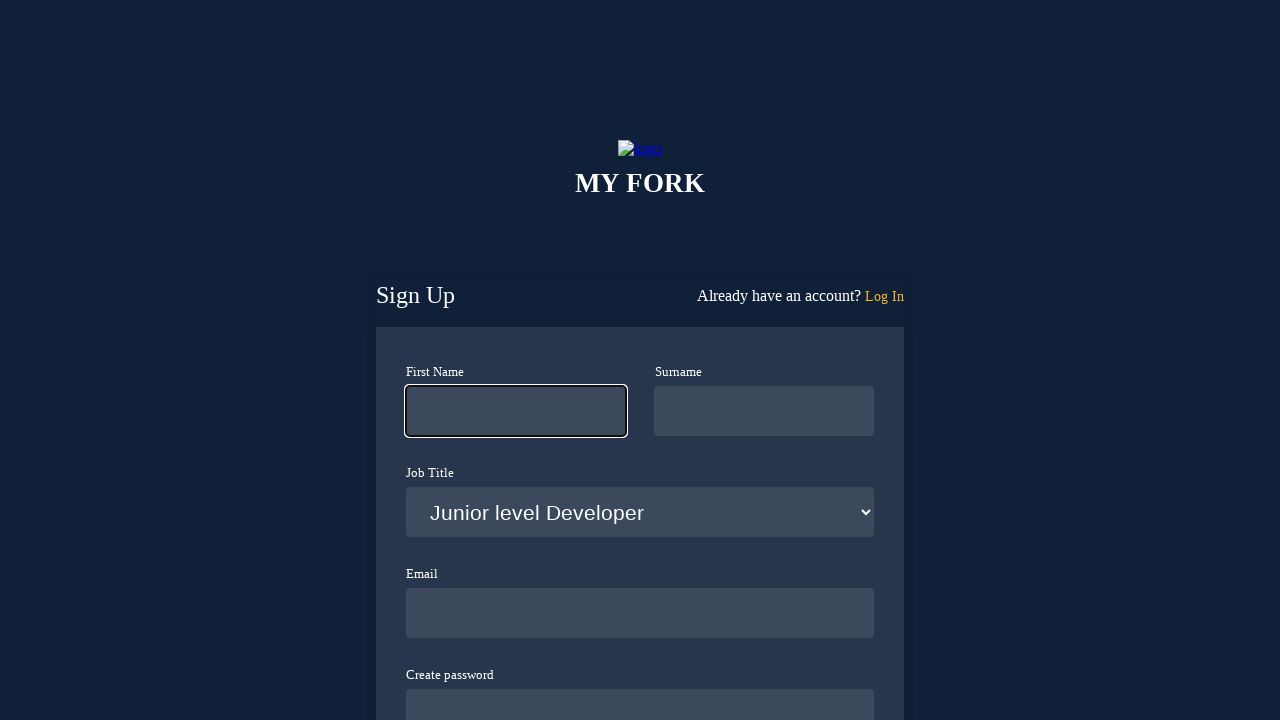

Switched back to original tab
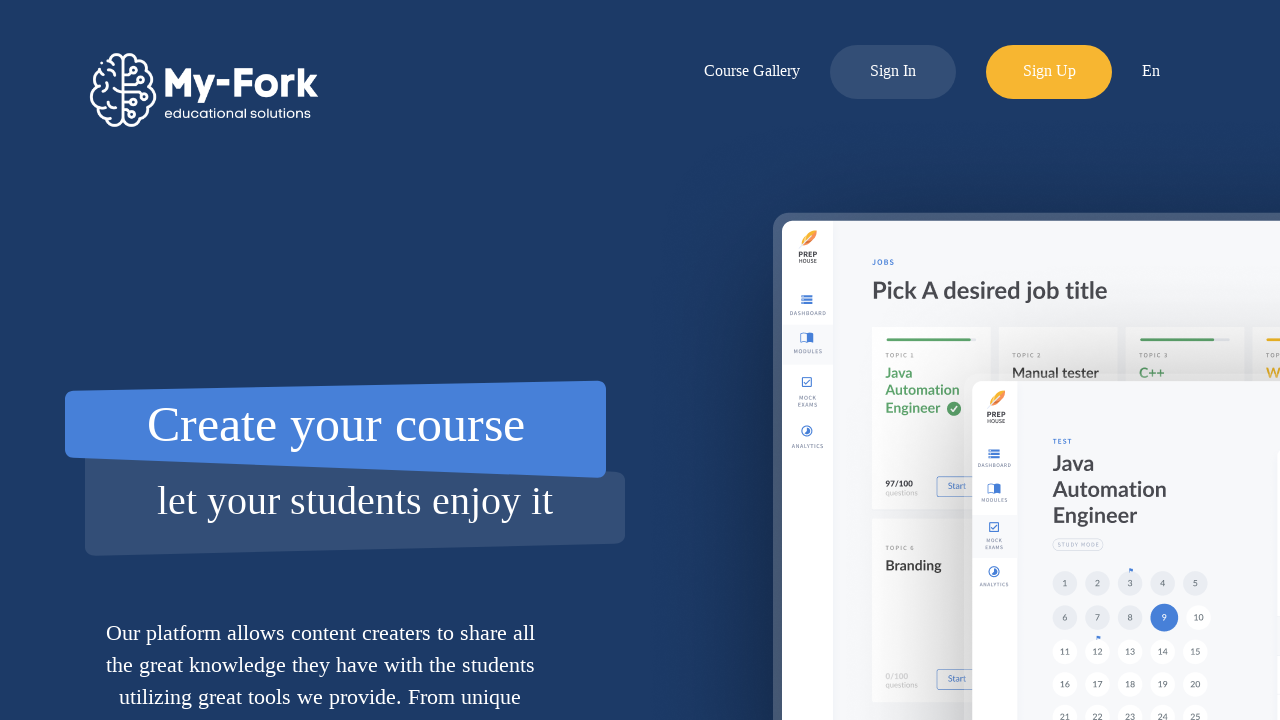

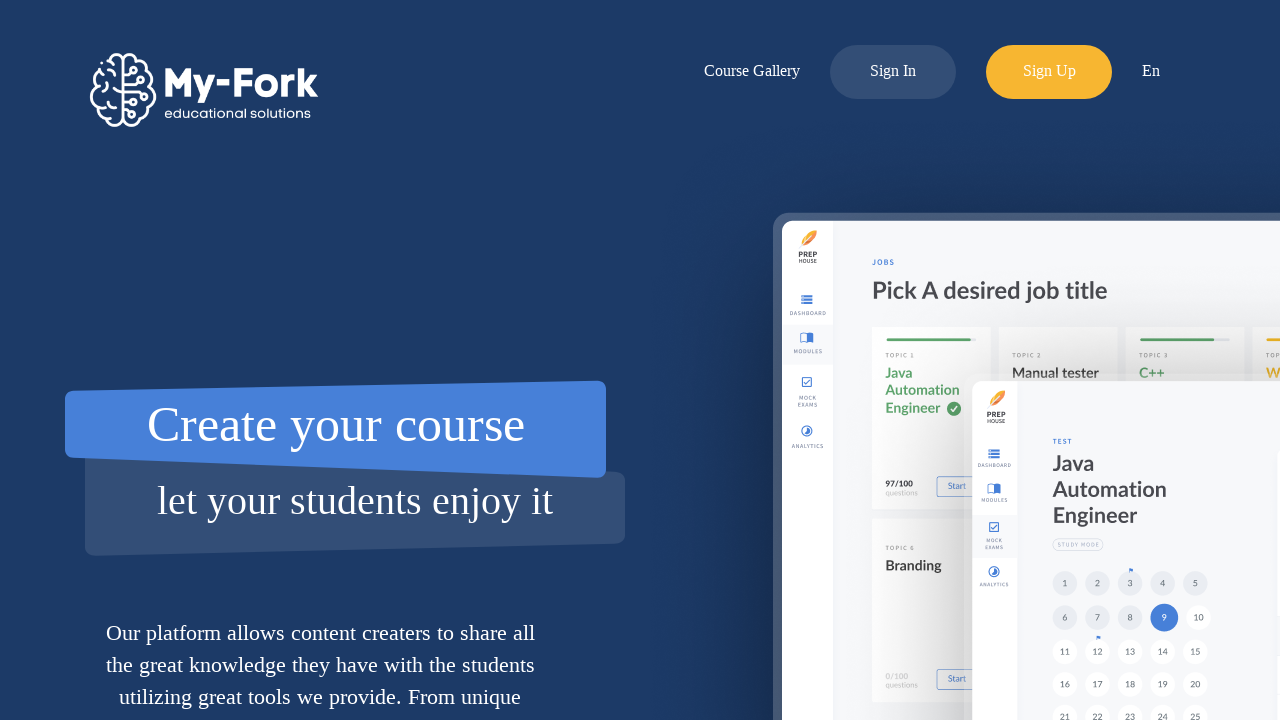